Tests right-click context menu functionality by performing a context click on a button element to trigger a context menu

Starting URL: http://swisnl.github.io/jQuery-contextMenu/demo.html

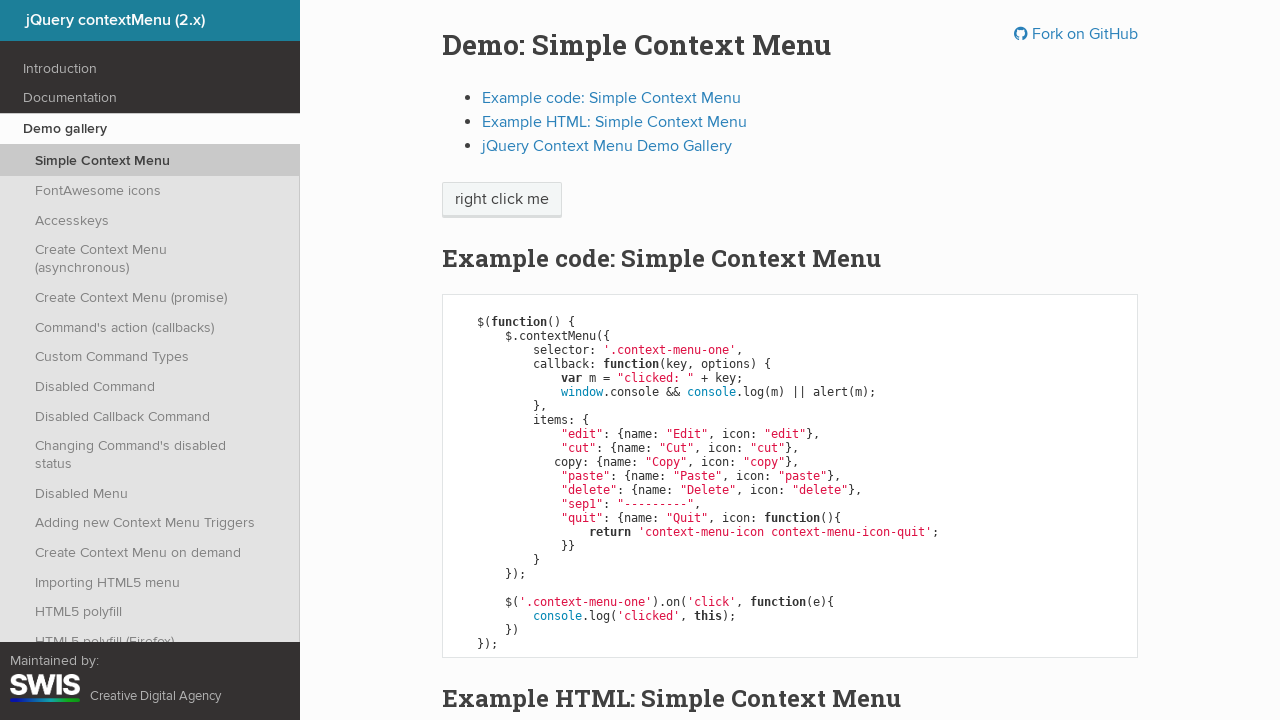

Context menu button element is visible
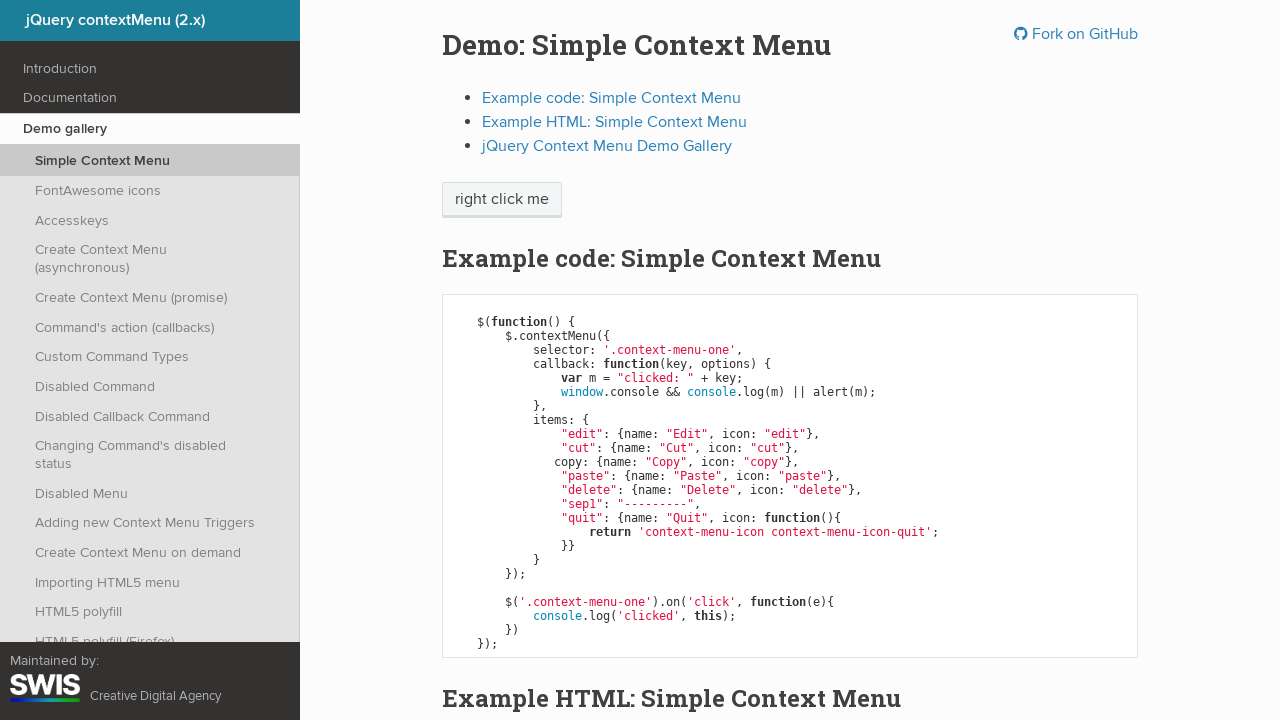

Right-clicked context menu button to trigger context menu at (502, 200) on span.context-menu-one.btn.btn-neutral
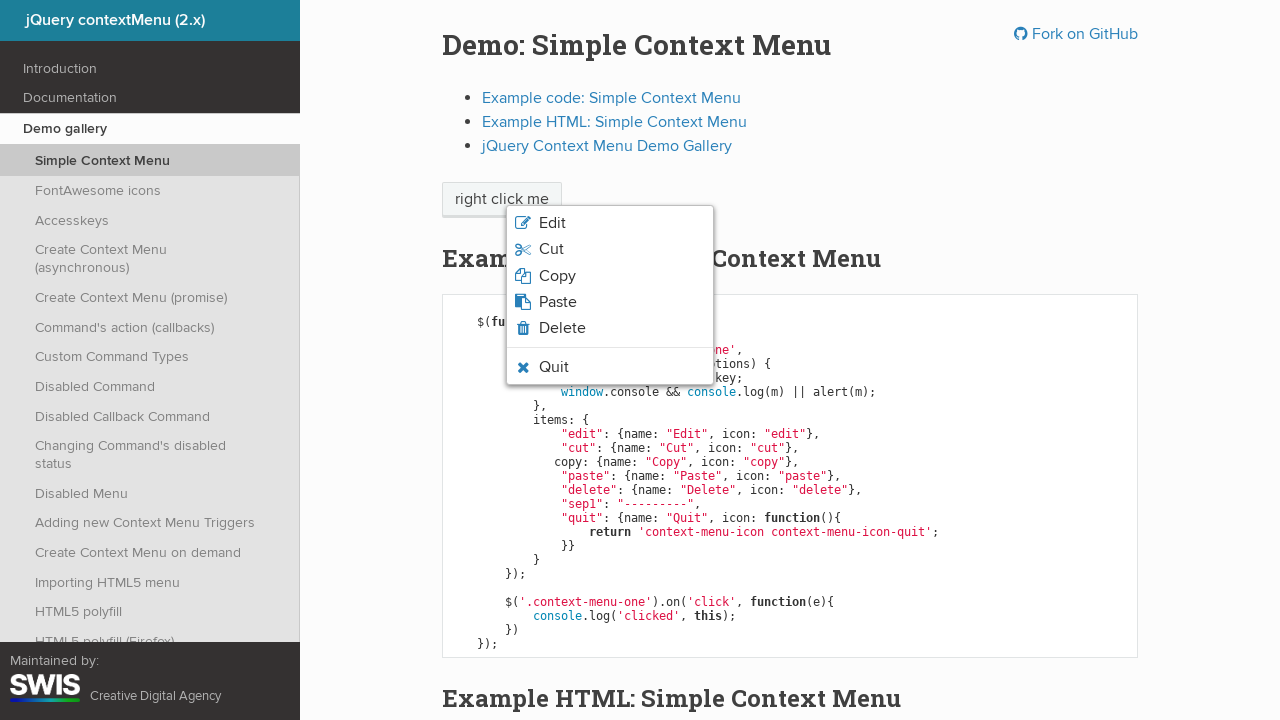

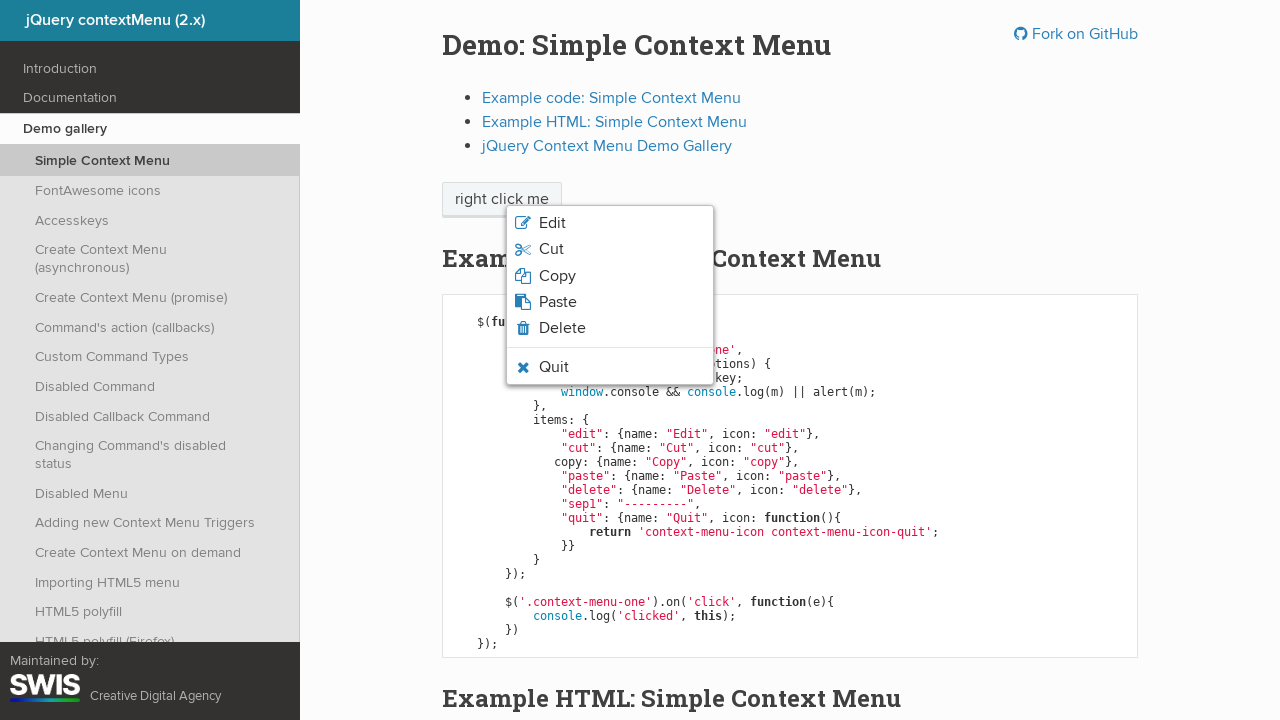